Tests a data types form by filling in personal information fields (name, address, contact details, job info) and submitting the form, then verifies the submitted values are displayed correctly.

Starting URL: https://bonigarcia.dev/selenium-webdriver-java/data-types.html

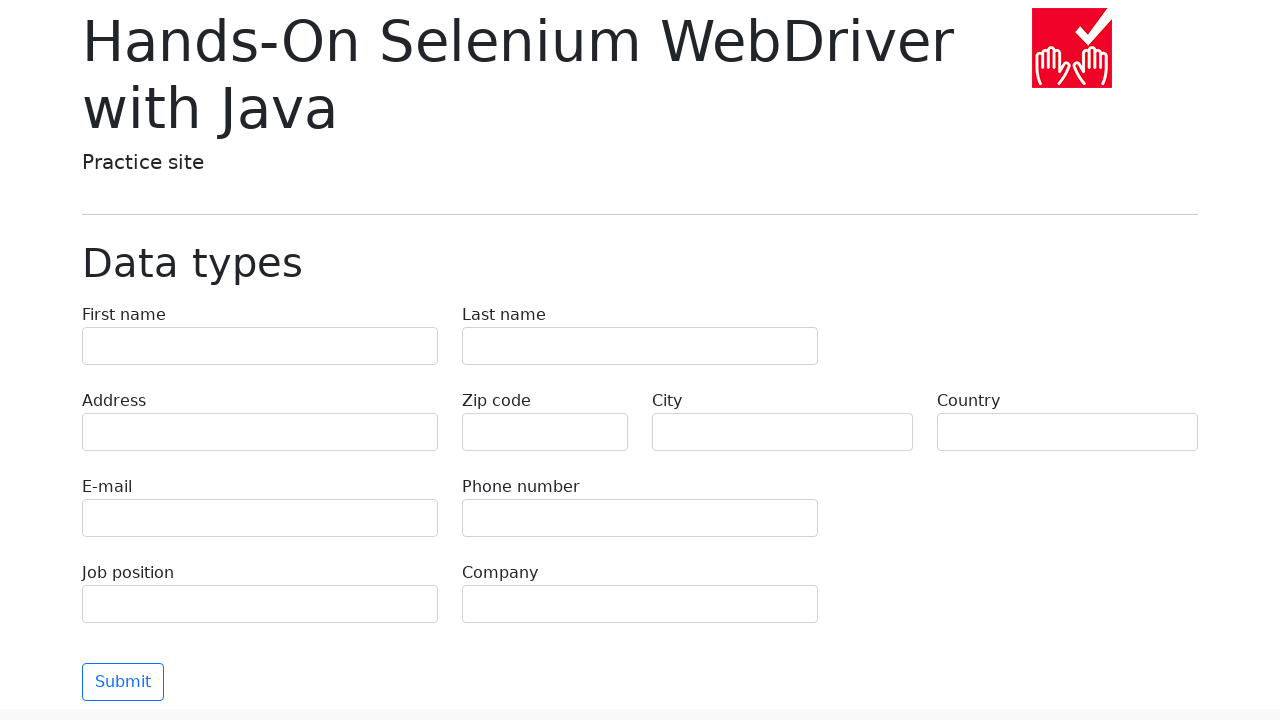

Filled first name field with 'Michael' on input[name='first-name']
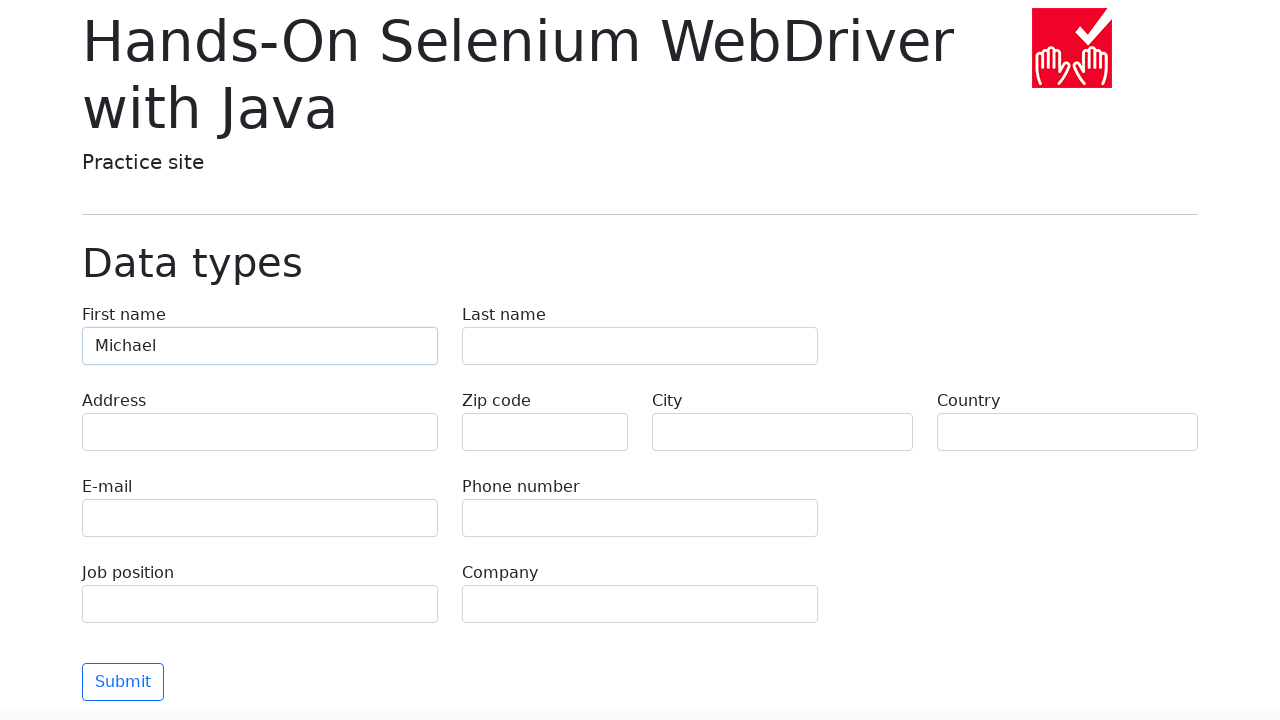

Filled last name field with 'Johnson' on input[name='last-name']
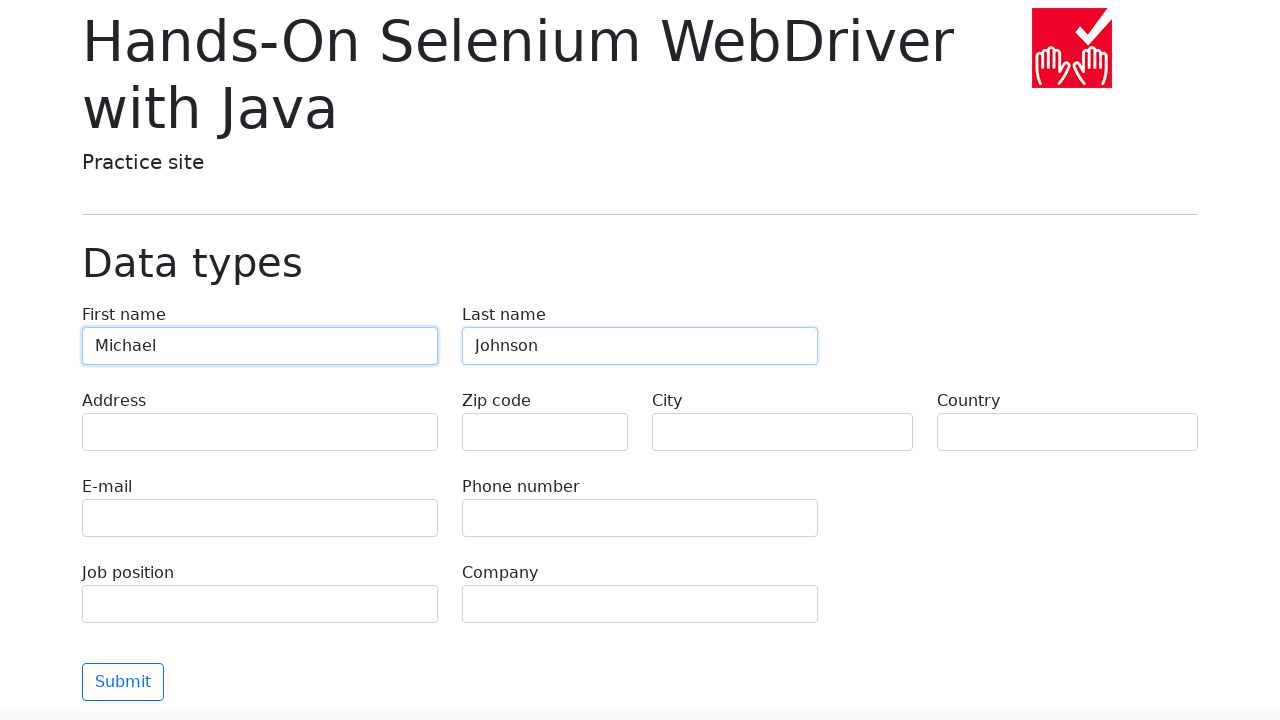

Filled address field with '742 Evergreen Terrace' on input[name='address']
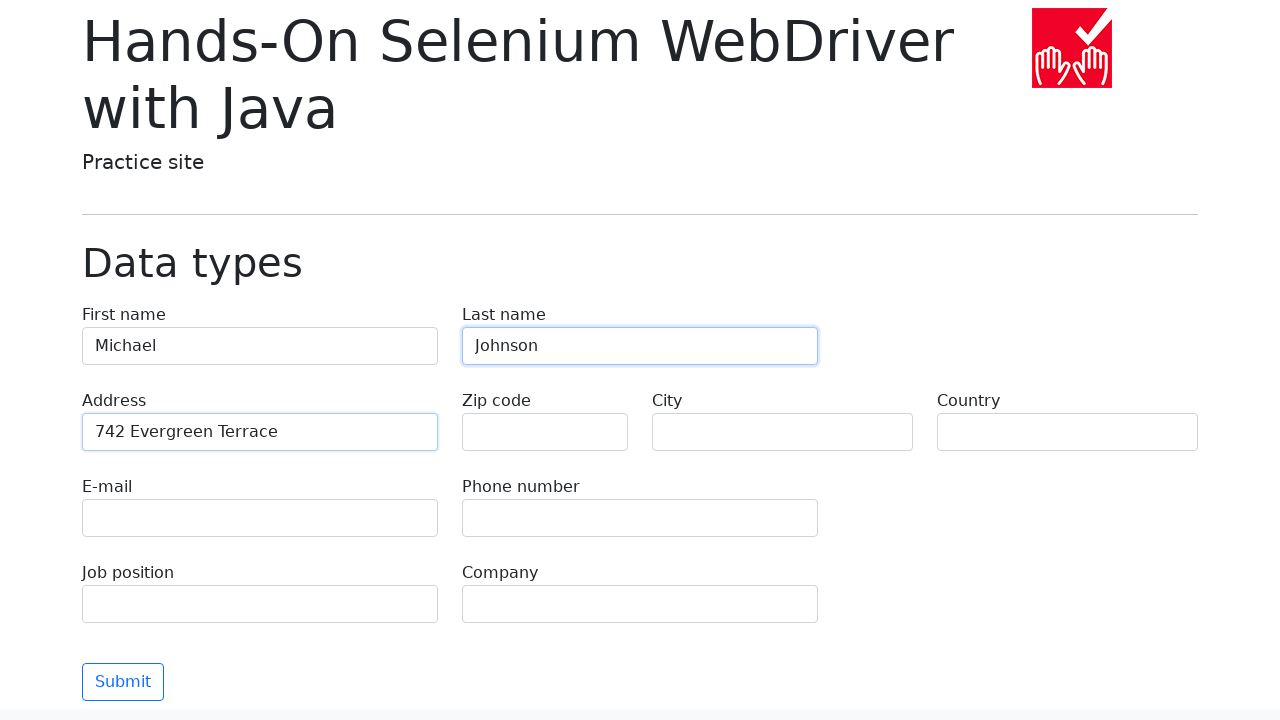

Filled zip code field with '90210' on input[name='zip-code']
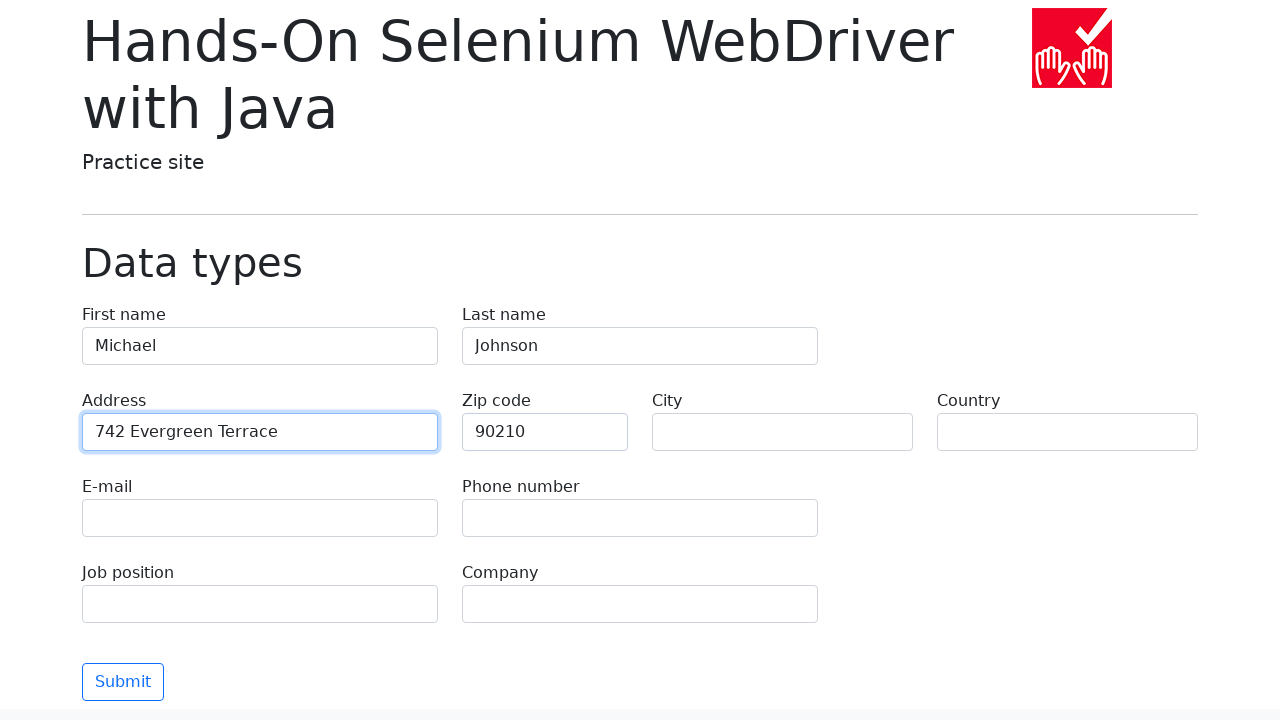

Filled city field with 'Springfield' on input[name='city']
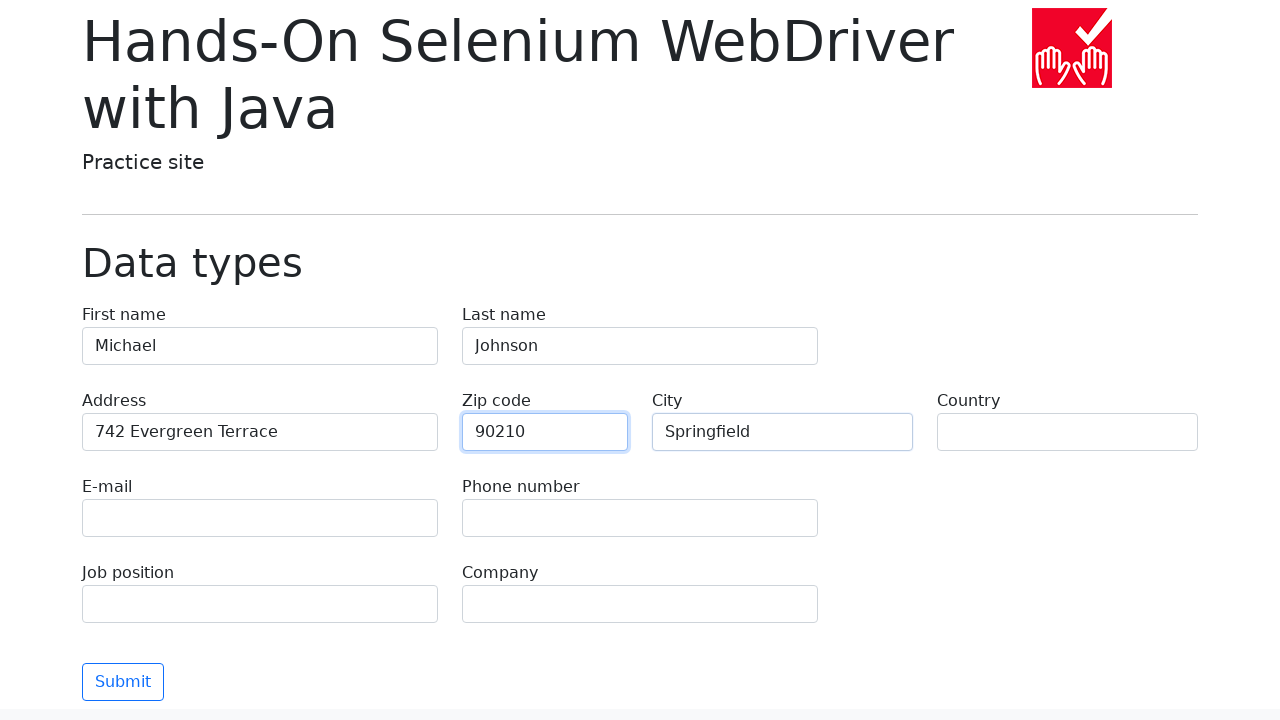

Filled country field with 'United States' on input[name='country']
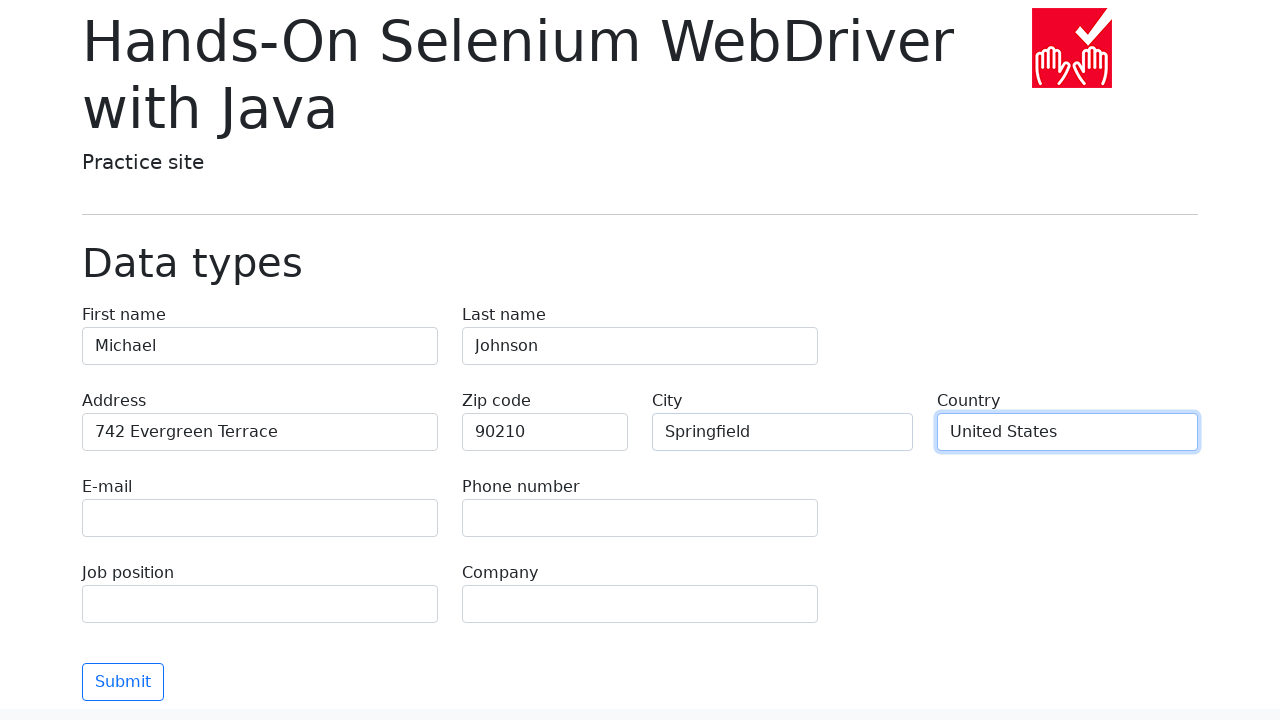

Filled email field with 'michael.johnson@example.com' on input[name='e-mail']
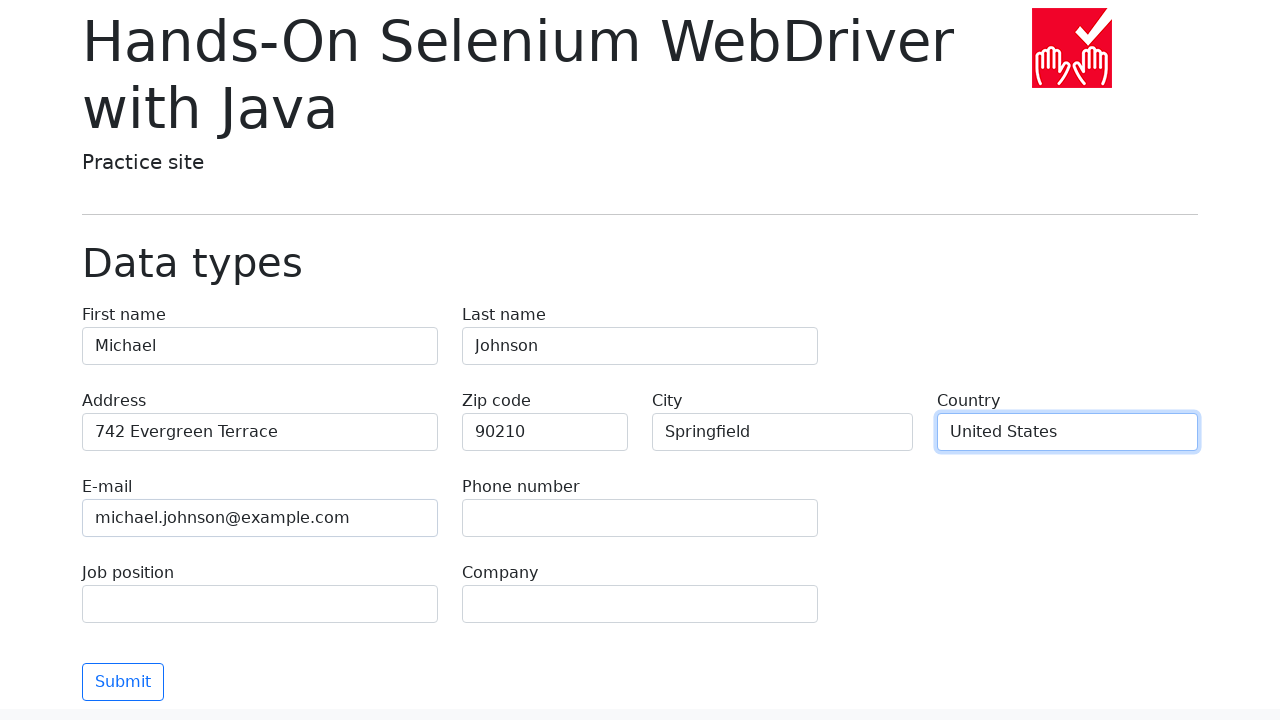

Filled phone field with '+1-555-123-4567' on input[name='phone']
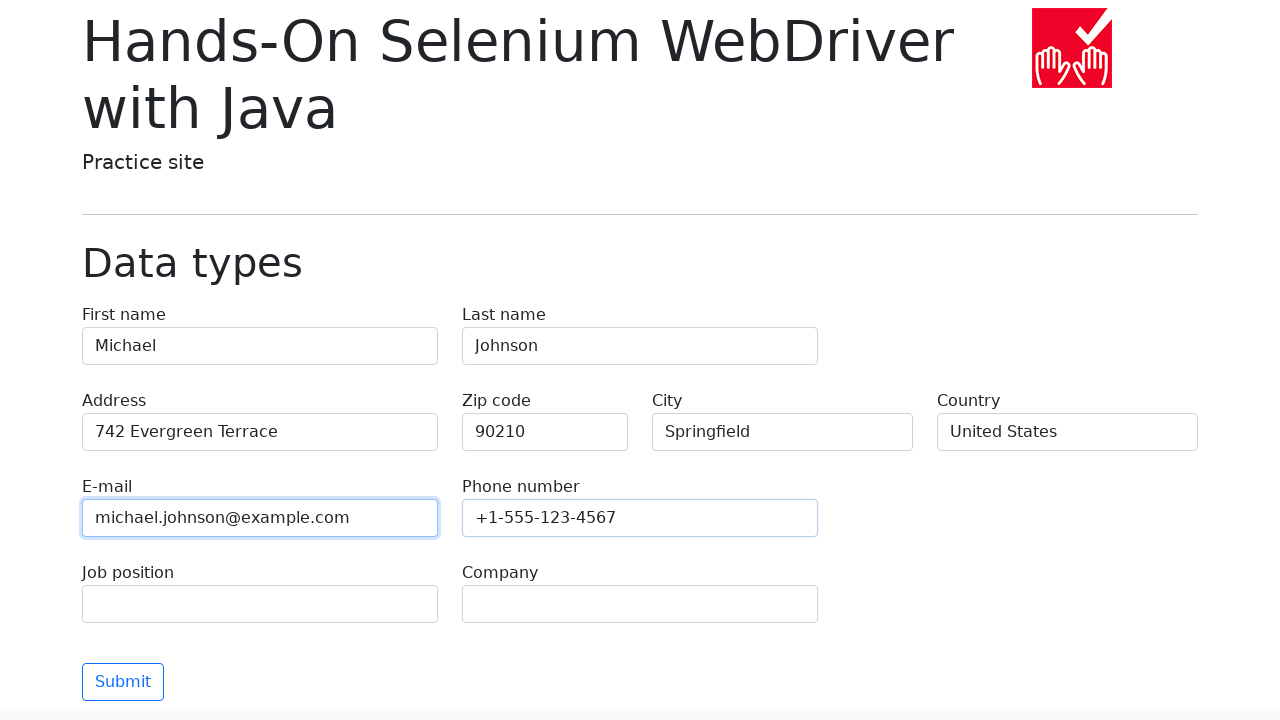

Filled job position field with 'Software Engineer' on input[name='job-position']
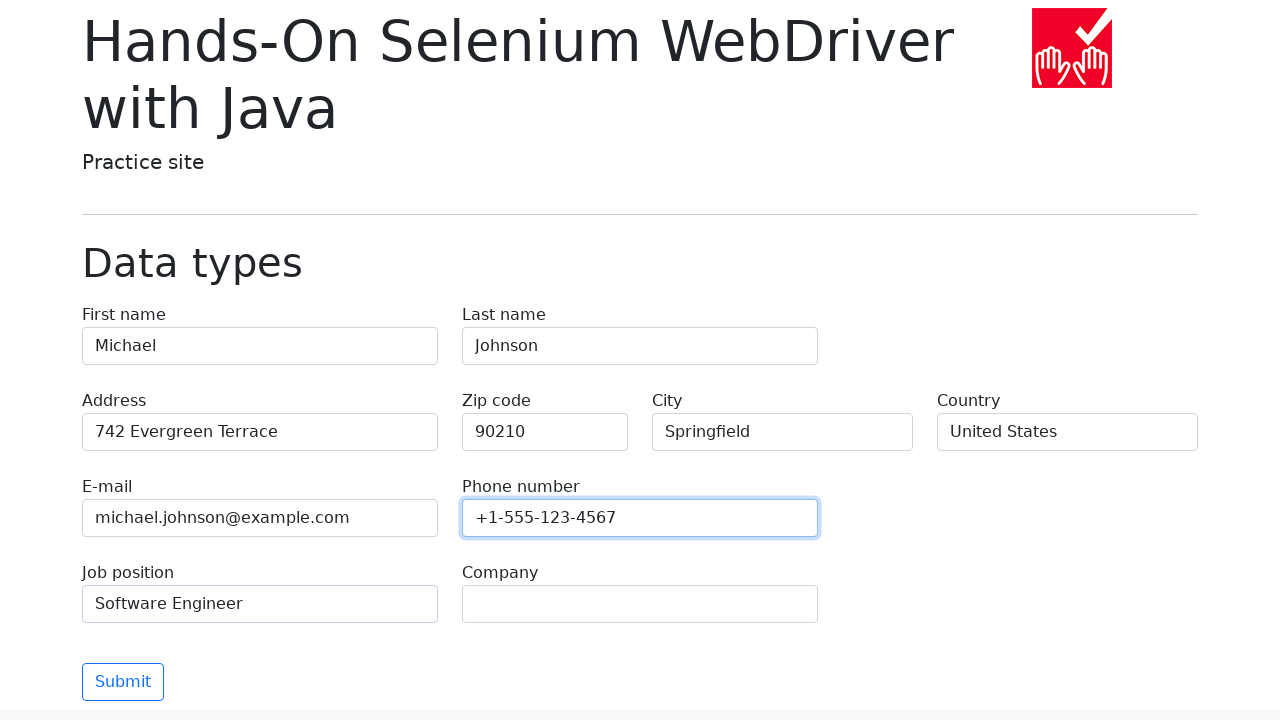

Filled company field with 'Tech Solutions Inc' on input[name='company']
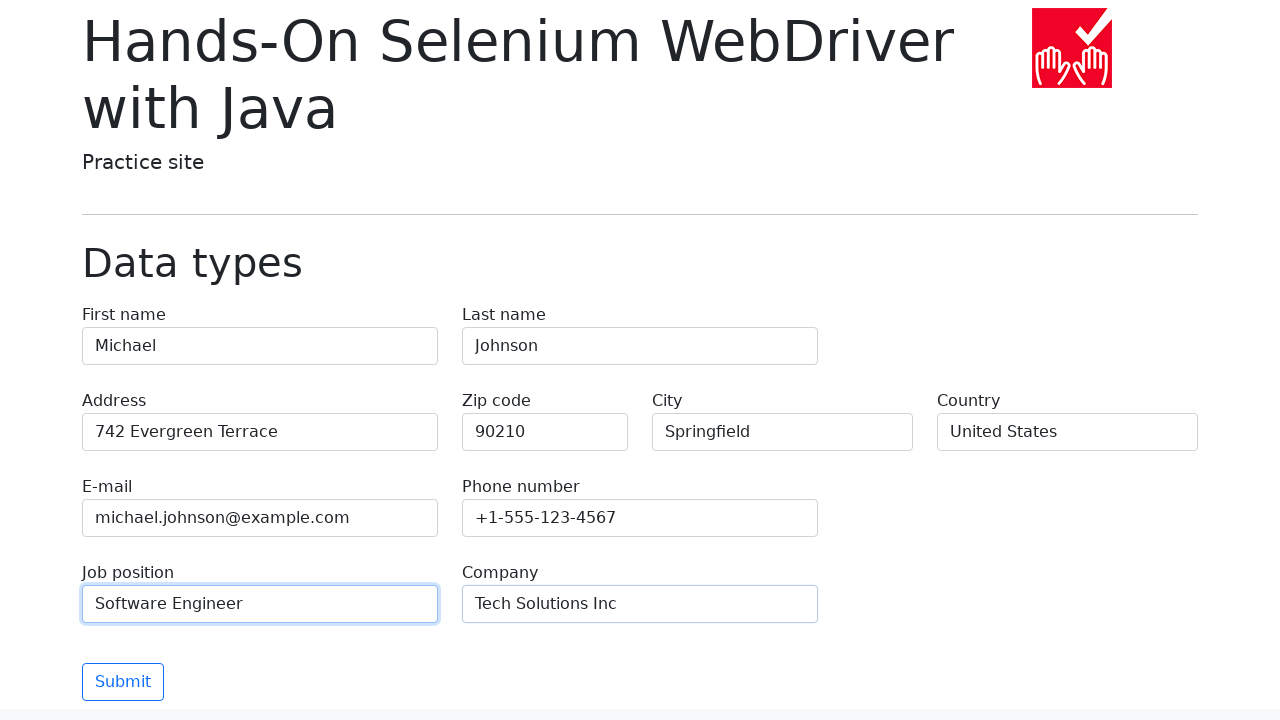

Clicked submit button to submit the form at (123, 682) on button[type='submit']
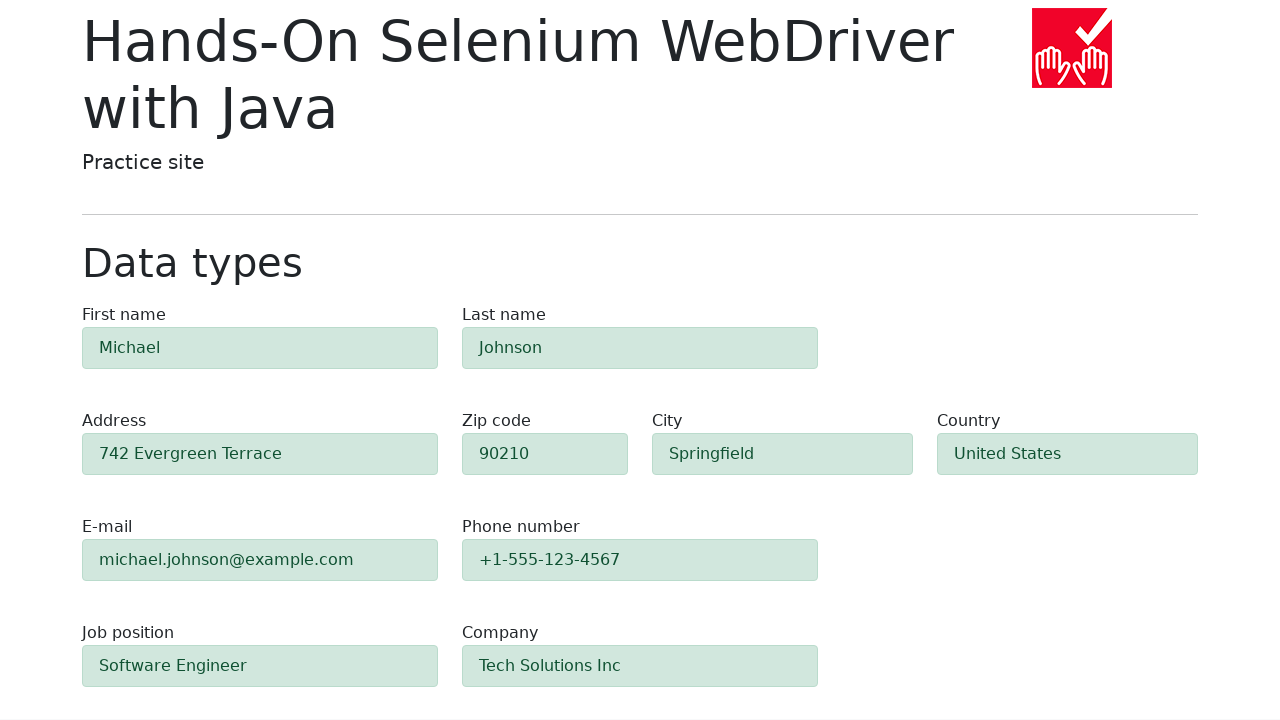

Form submission results loaded and first name element is visible
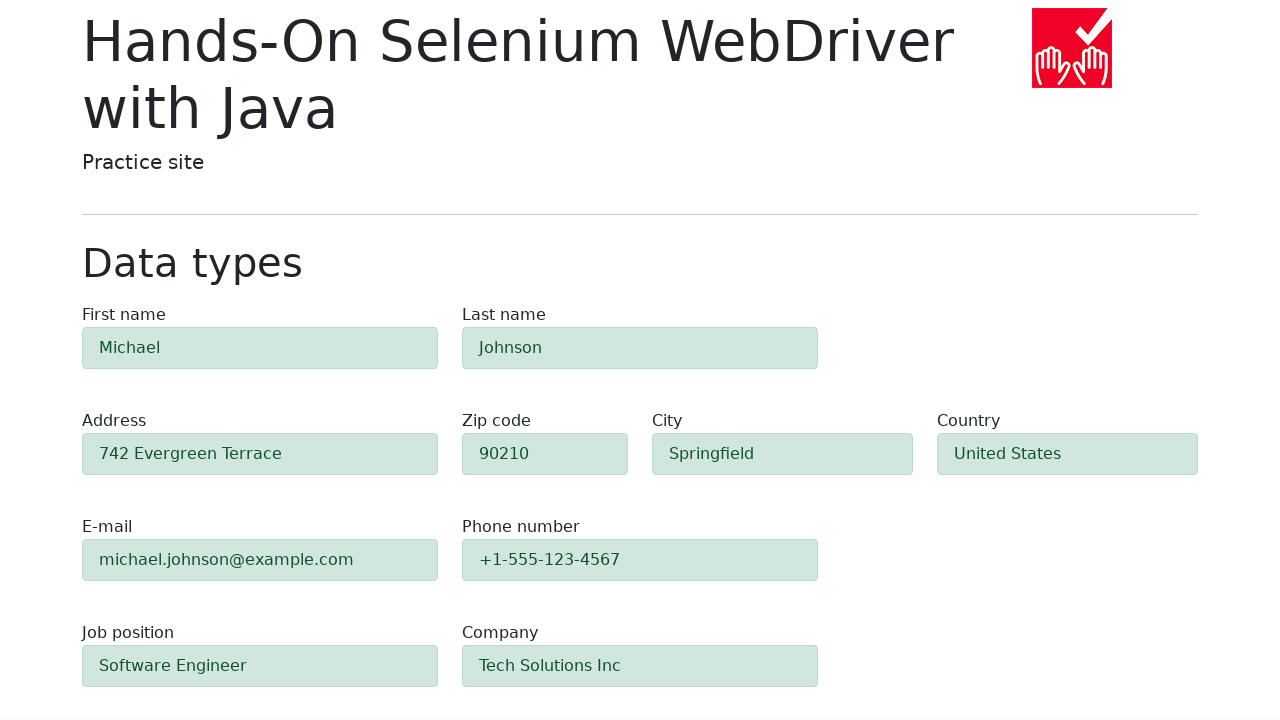

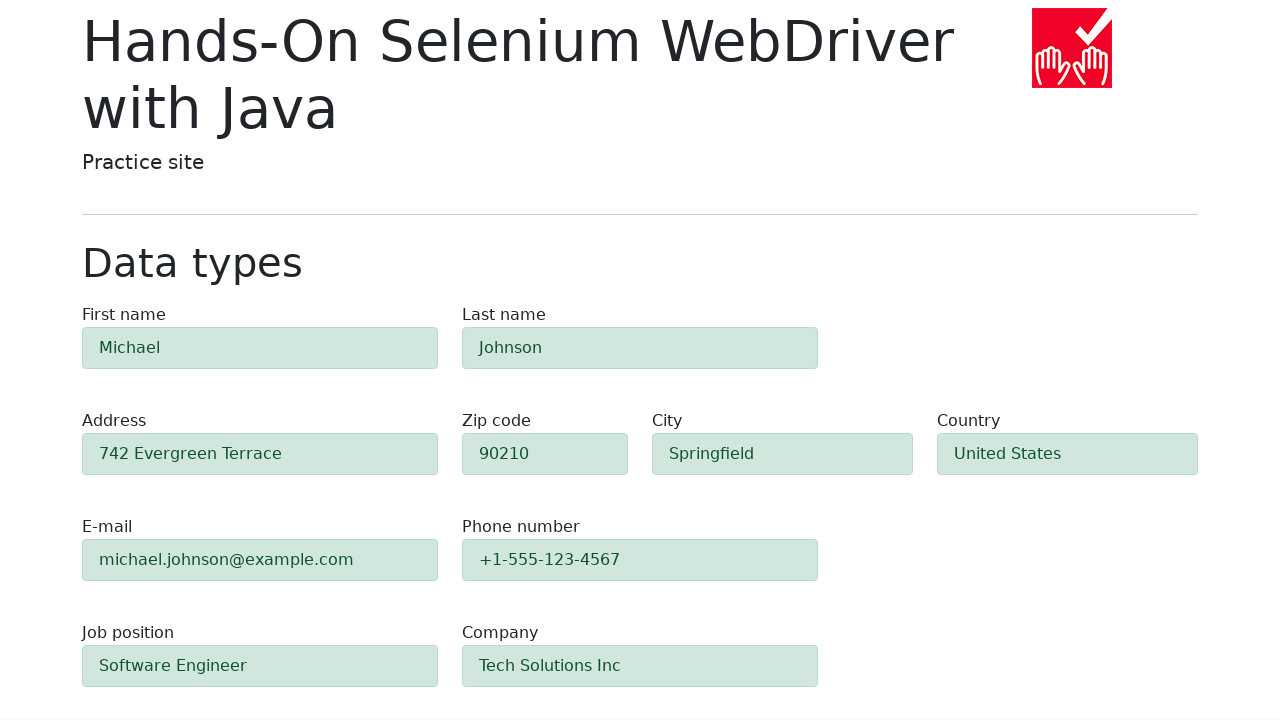